Tests revert draggable functionality by dragging the "Will Revert" element to drop zone and verifying it returns to original position.

Starting URL: https://demoqa.com/elements

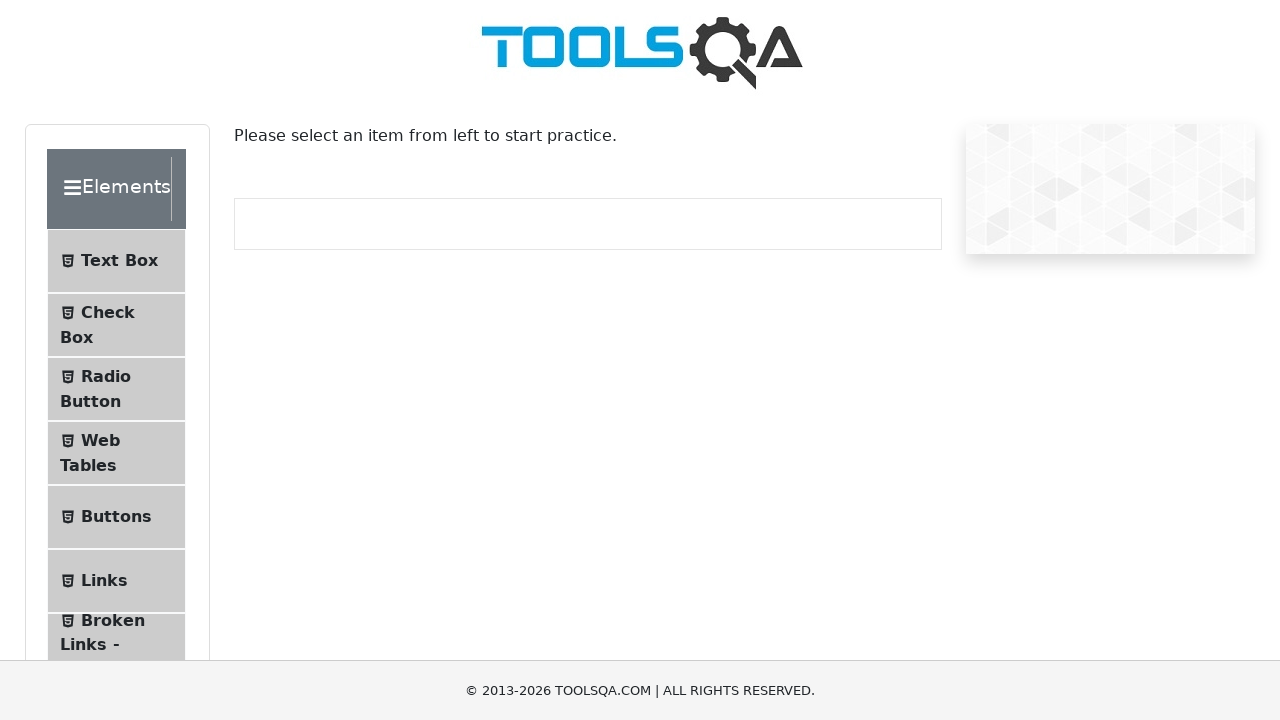

Clicked on Interactions section at (121, 475) on internal:text="Interactions"i
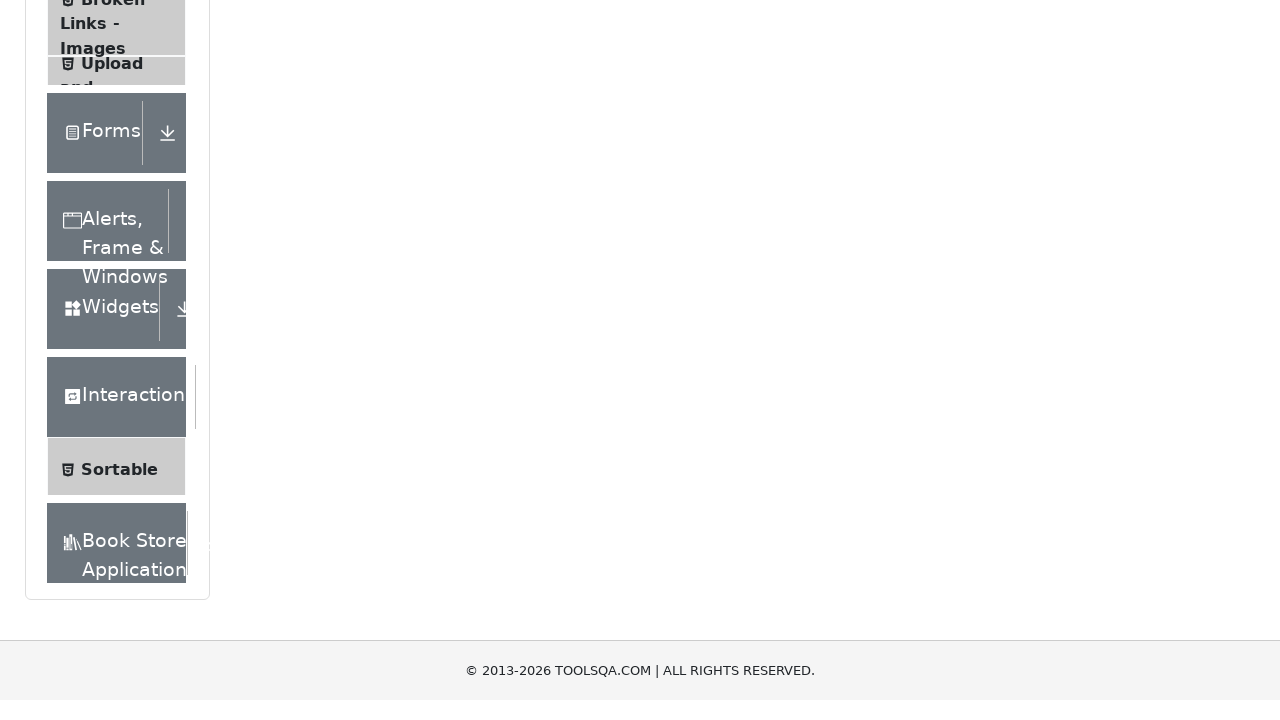

Clicked on Droppable option at (127, 576) on internal:text="Droppable"i
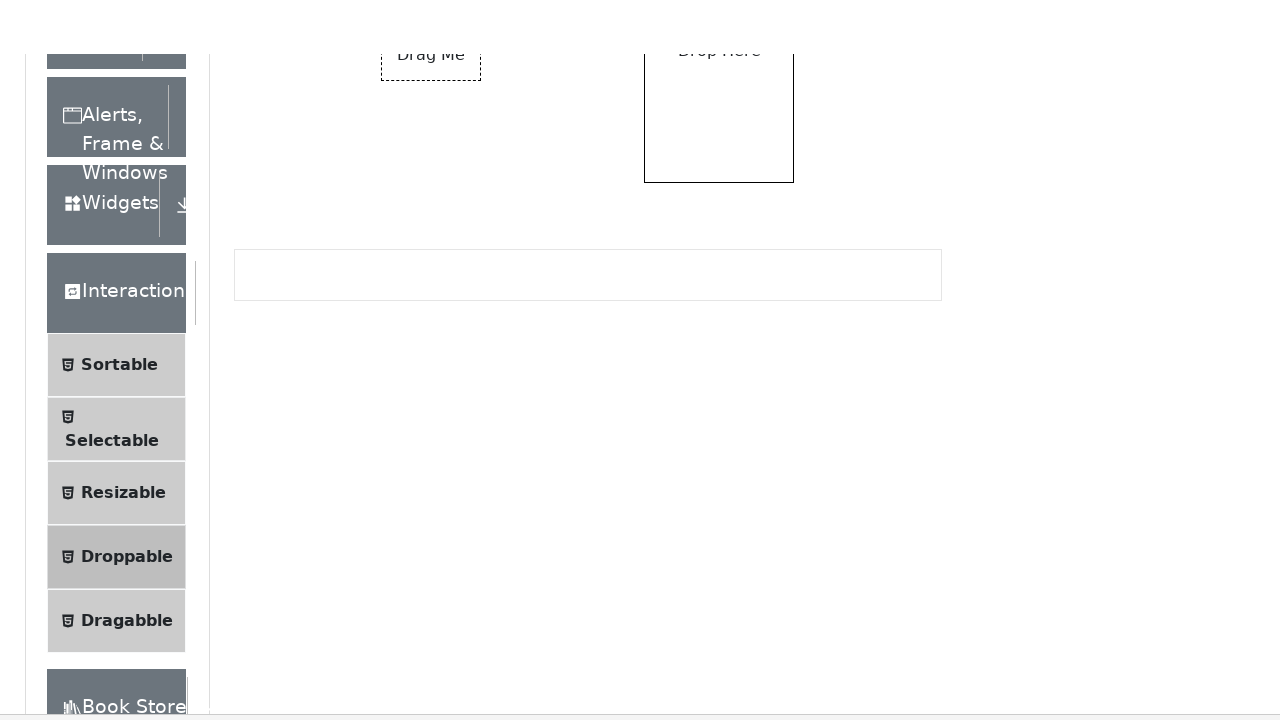

Switched to Revert Draggable tab at (696, 244) on internal:role=tab[name="Revert Draggable"i]
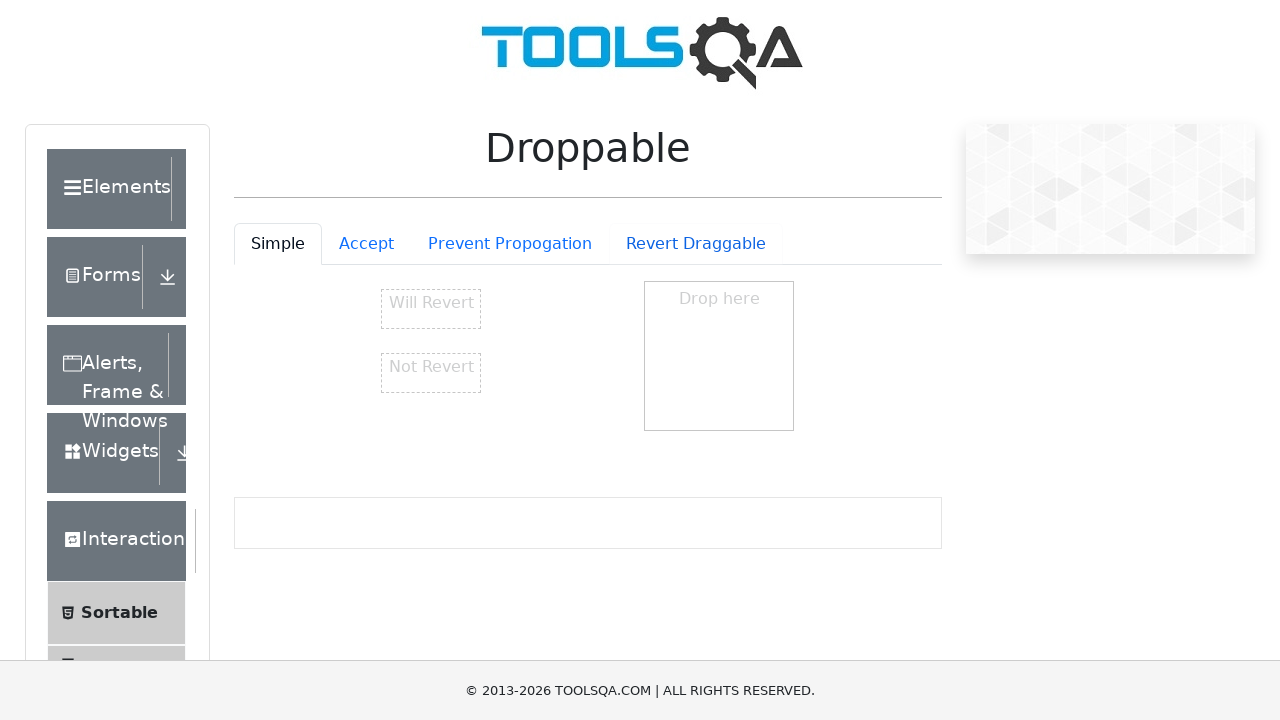

Dragged 'Will Revert' element to drop zone at (719, 356)
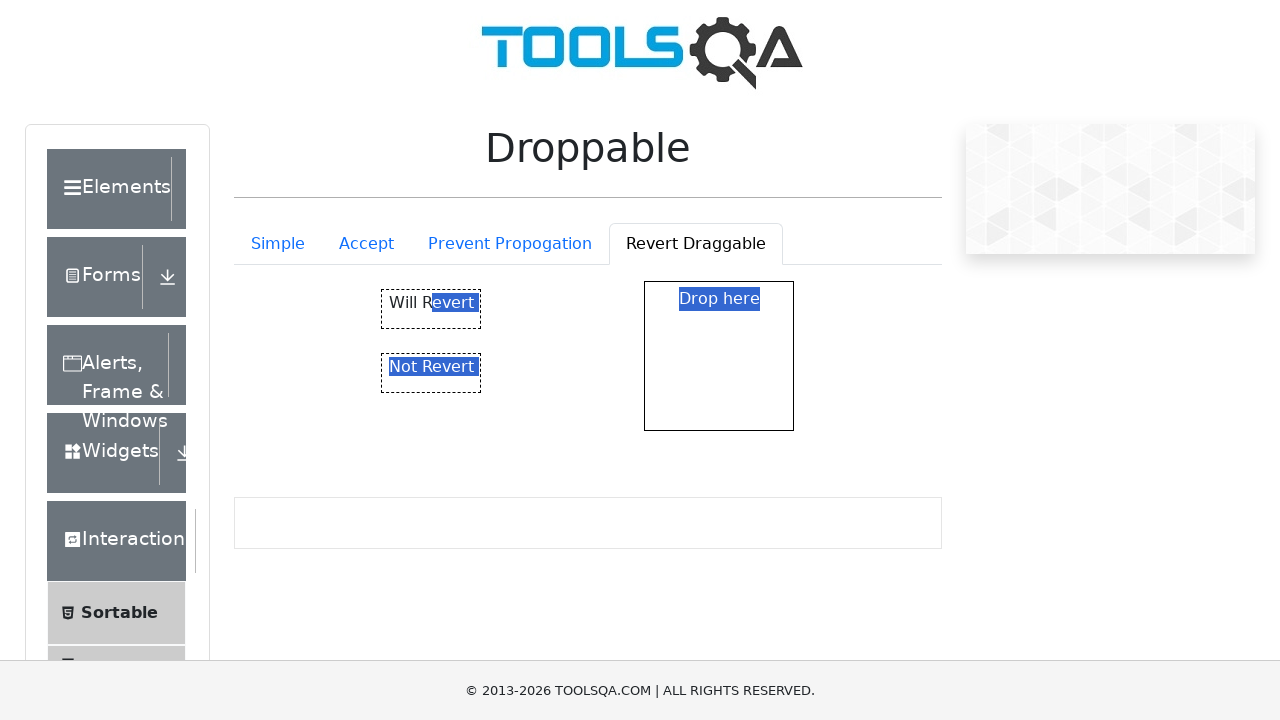

Waited for revert animation to complete
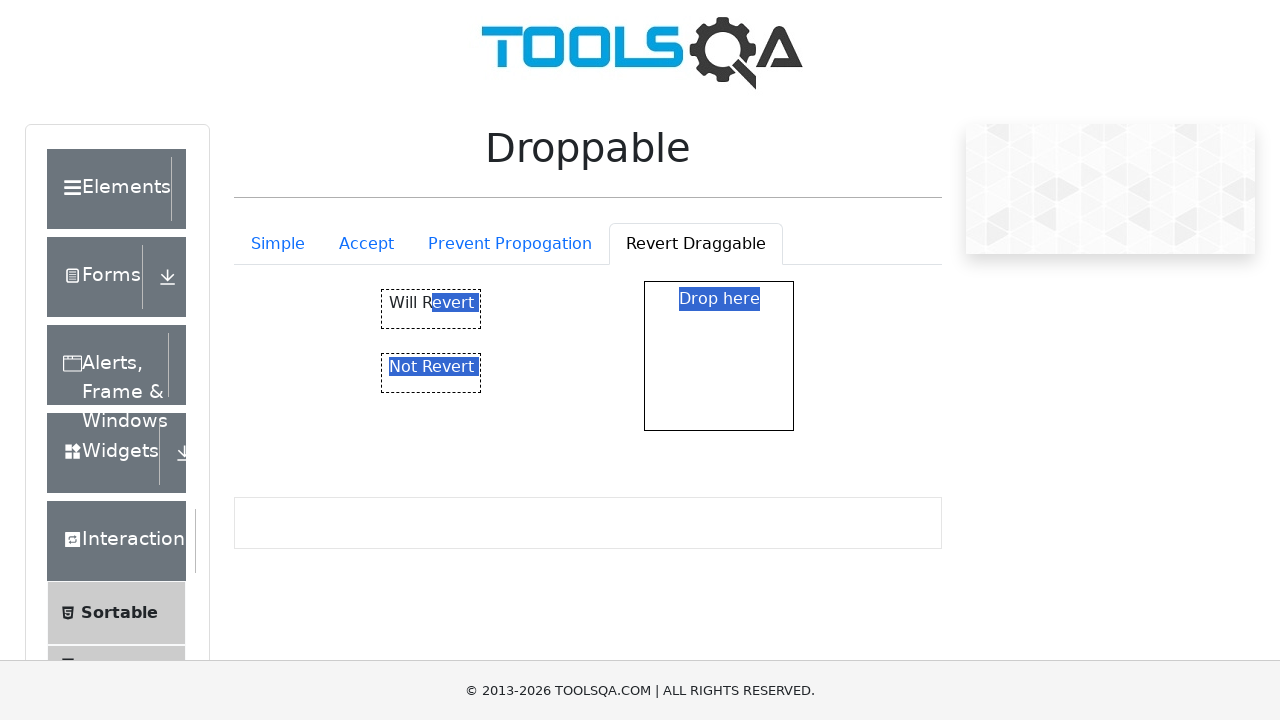

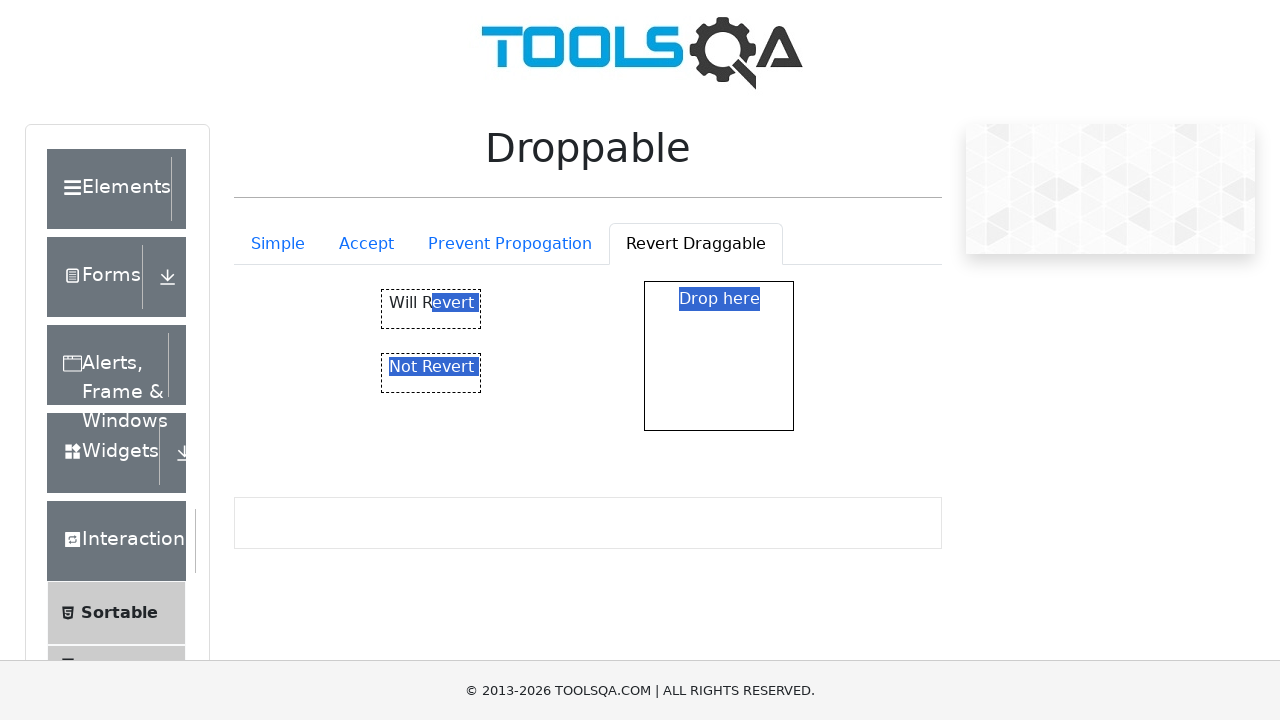